Tests dropdown selection functionality by selecting different options from a dropdown menu and verifying page content

Starting URL: https://rahulshettyacademy.com/AutomationPractice/

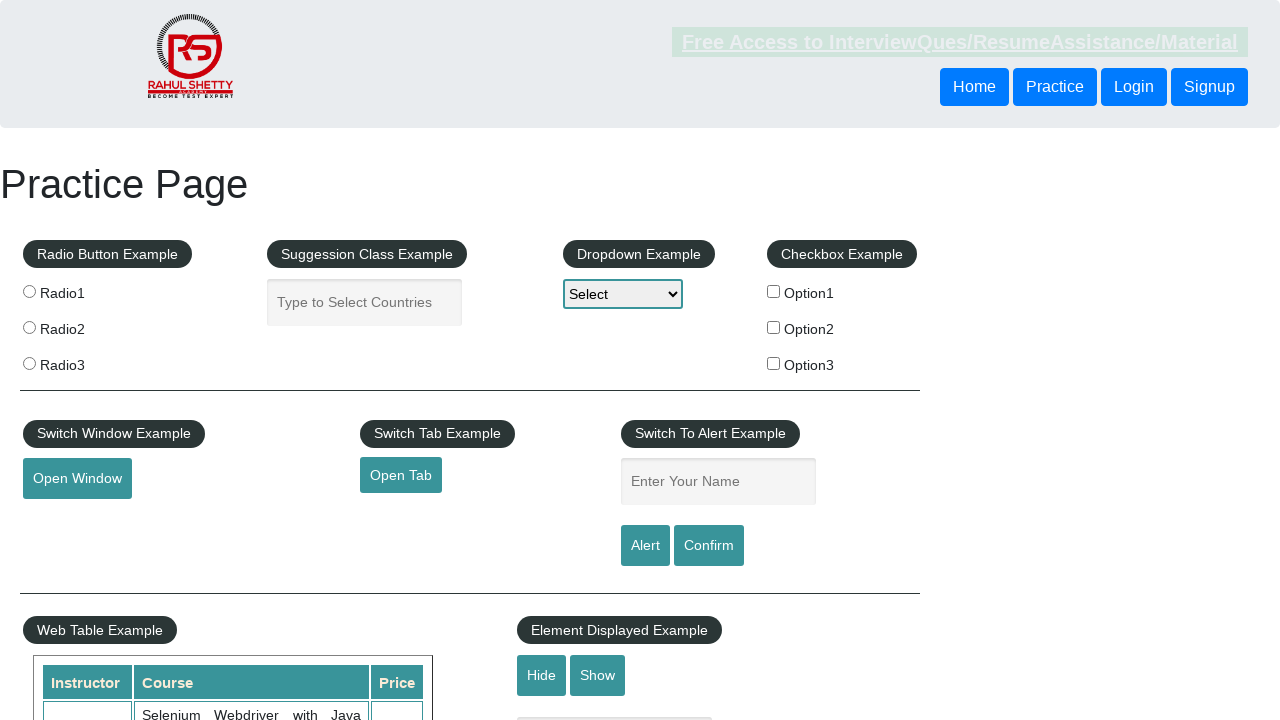

Located dropdown element with id 'dropdown-class-example'
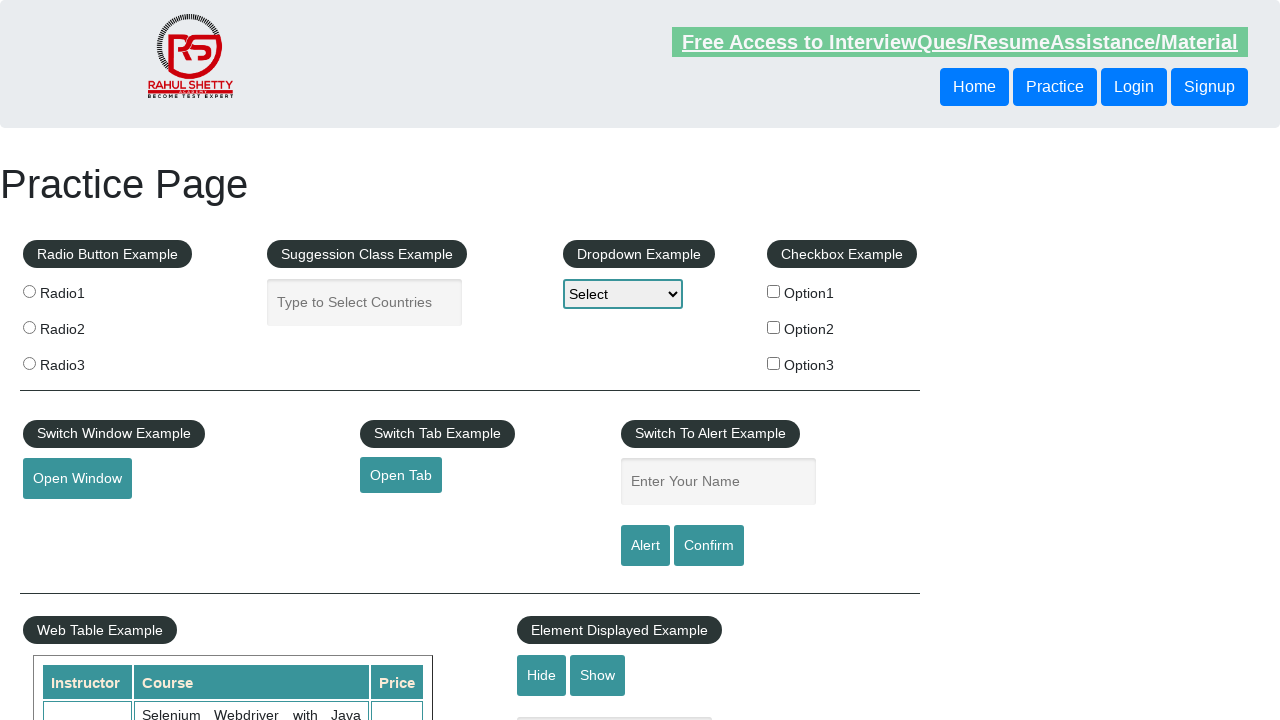

Selected 'Option1' from dropdown menu on select#dropdown-class-example
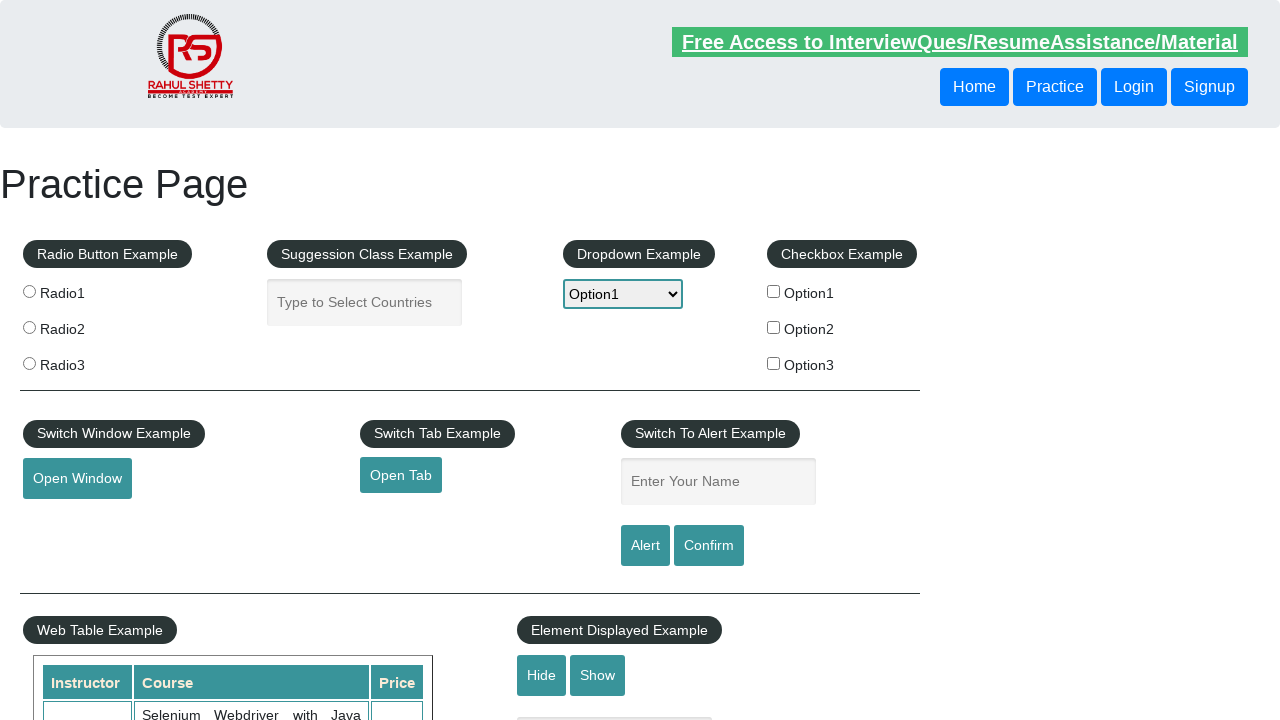

Selected 'Option2' from dropdown menu on select#dropdown-class-example
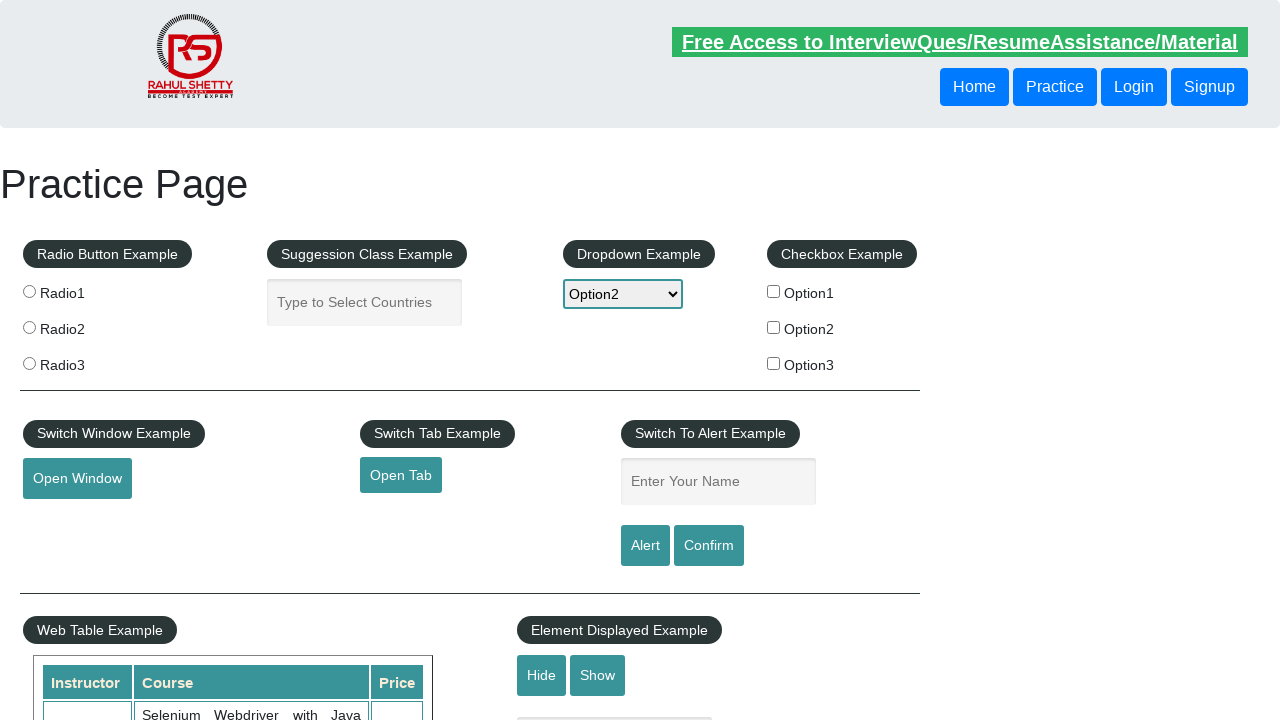

Retrieved page content for verification
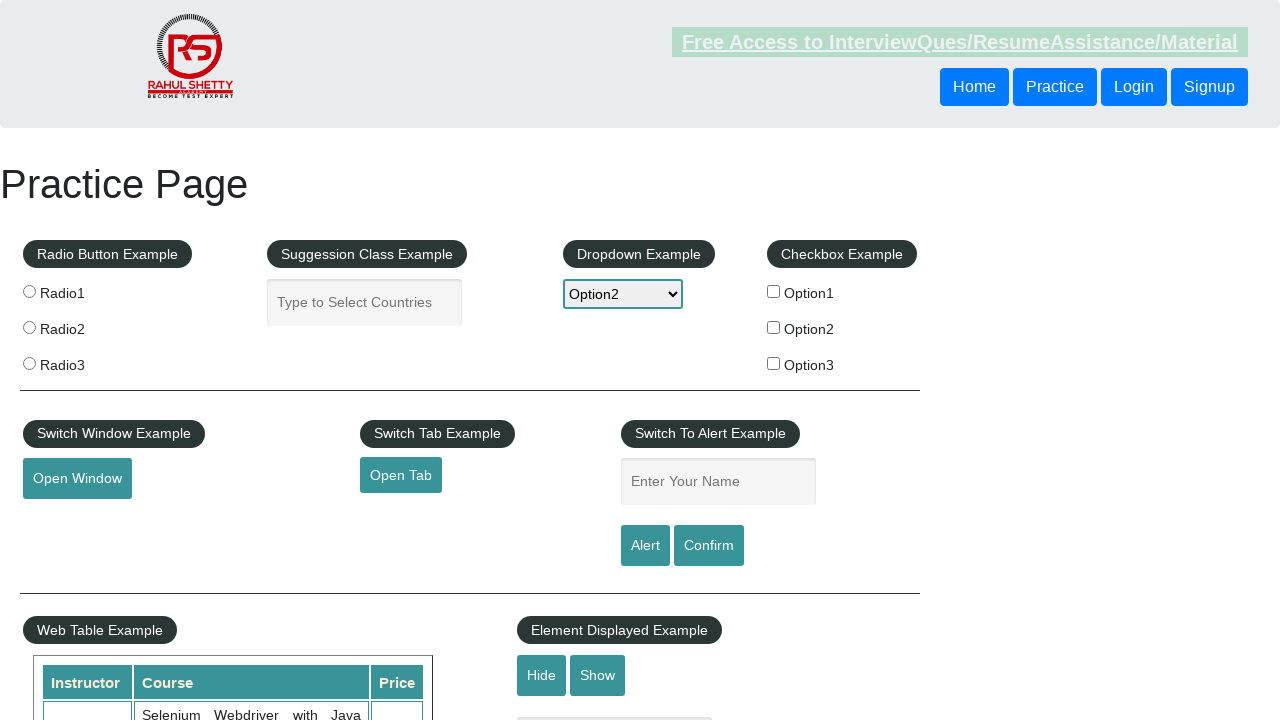

Verified: page contains 'Suggession Class Example' text
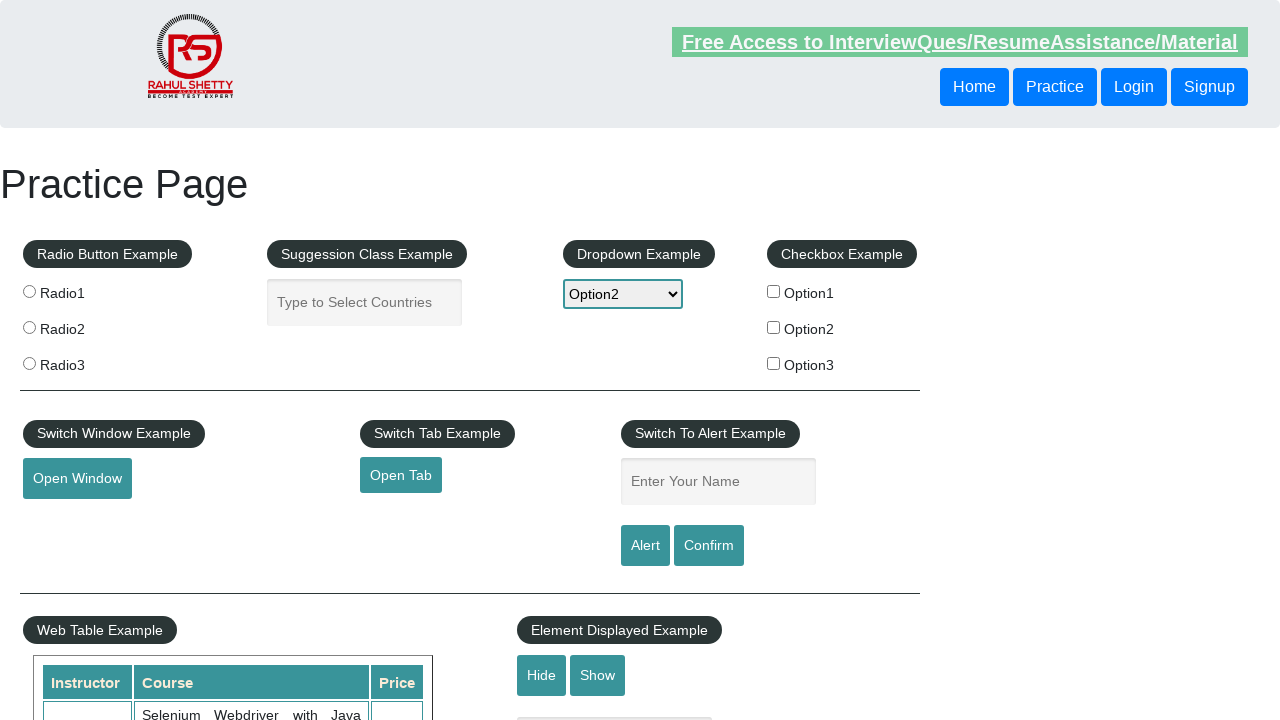

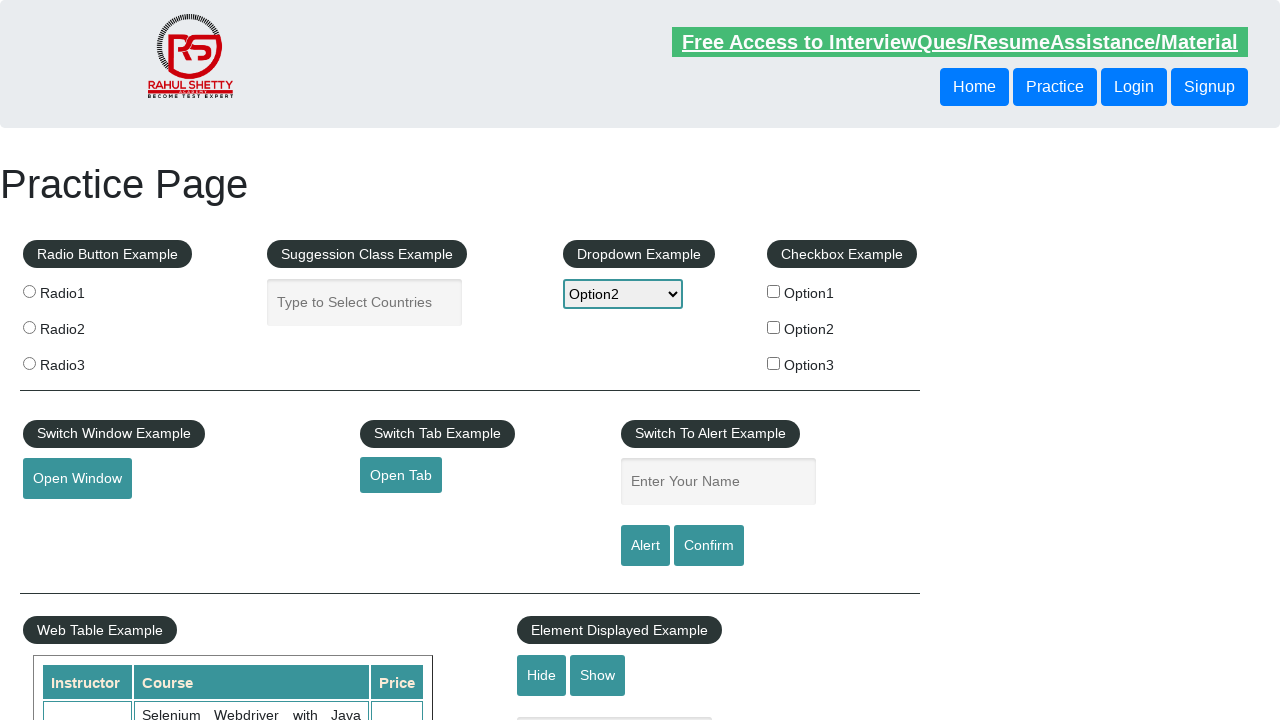